Tests that edits are cancelled when pressing the Escape key

Starting URL: https://demo.playwright.dev/todomvc

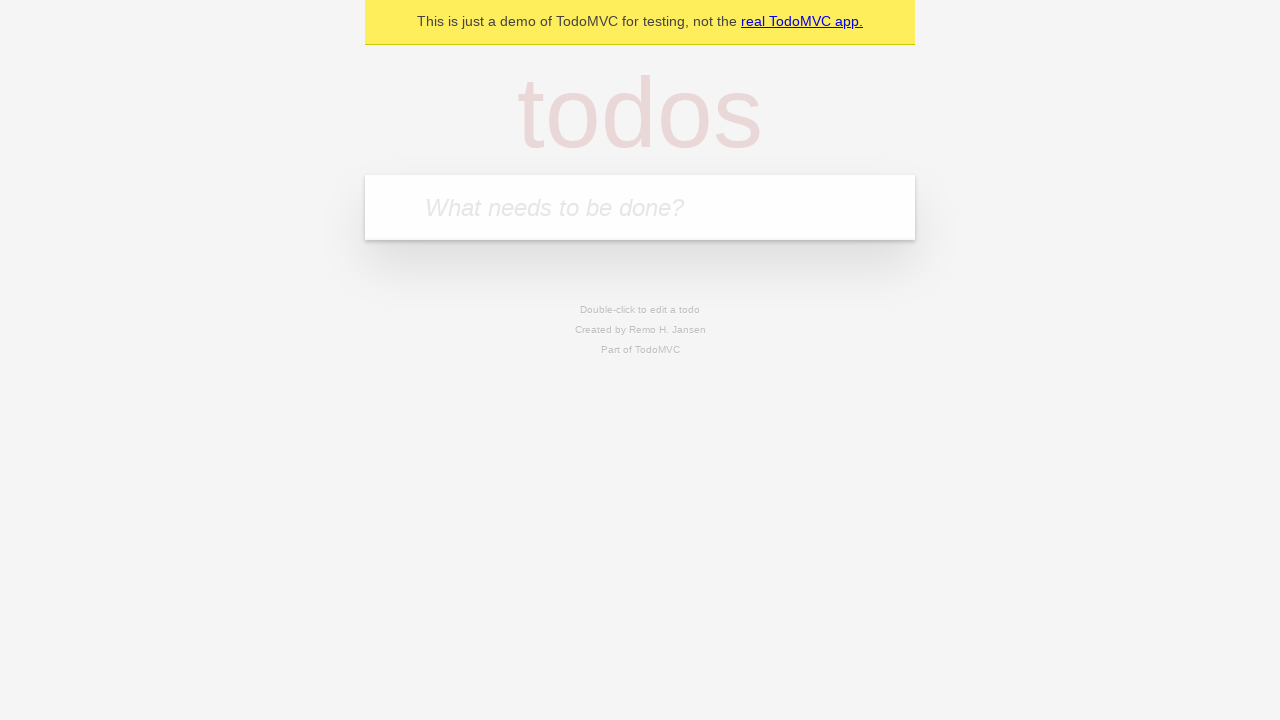

Filled todo input with 'buy some cheese' on internal:attr=[placeholder="What needs to be done?"i]
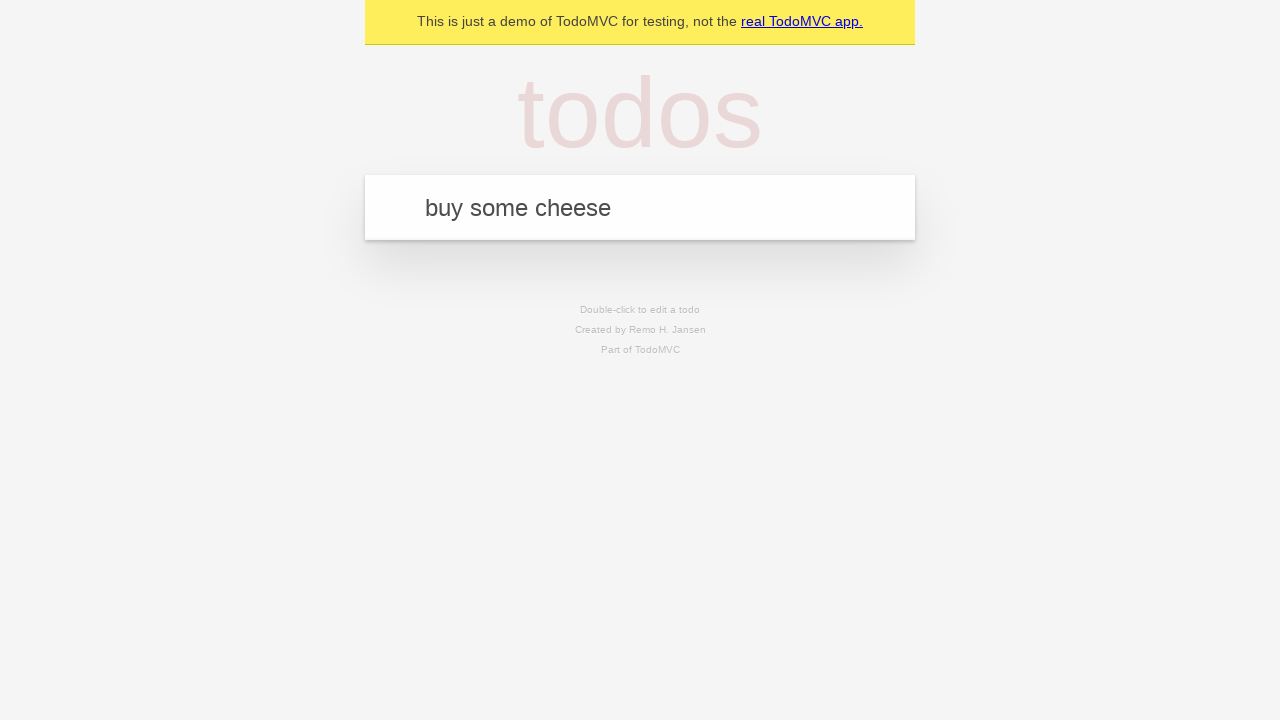

Pressed Enter to add first todo on internal:attr=[placeholder="What needs to be done?"i]
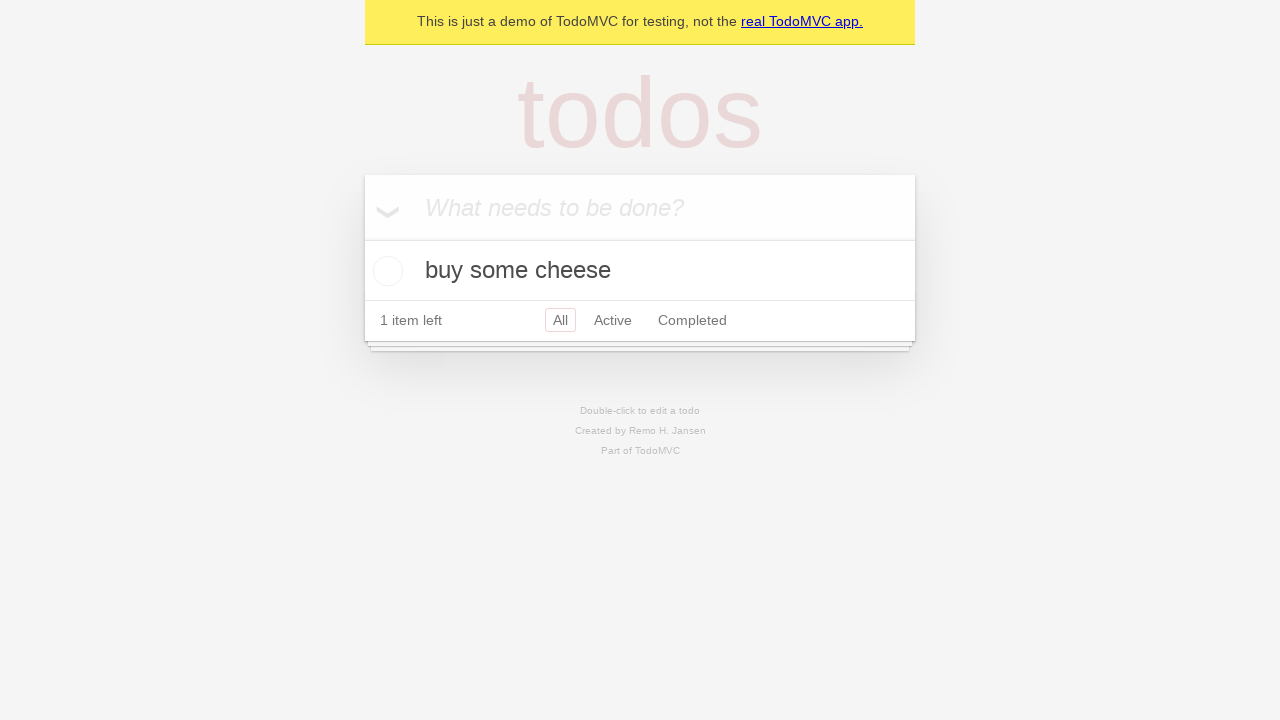

Filled todo input with 'feed the cat' on internal:attr=[placeholder="What needs to be done?"i]
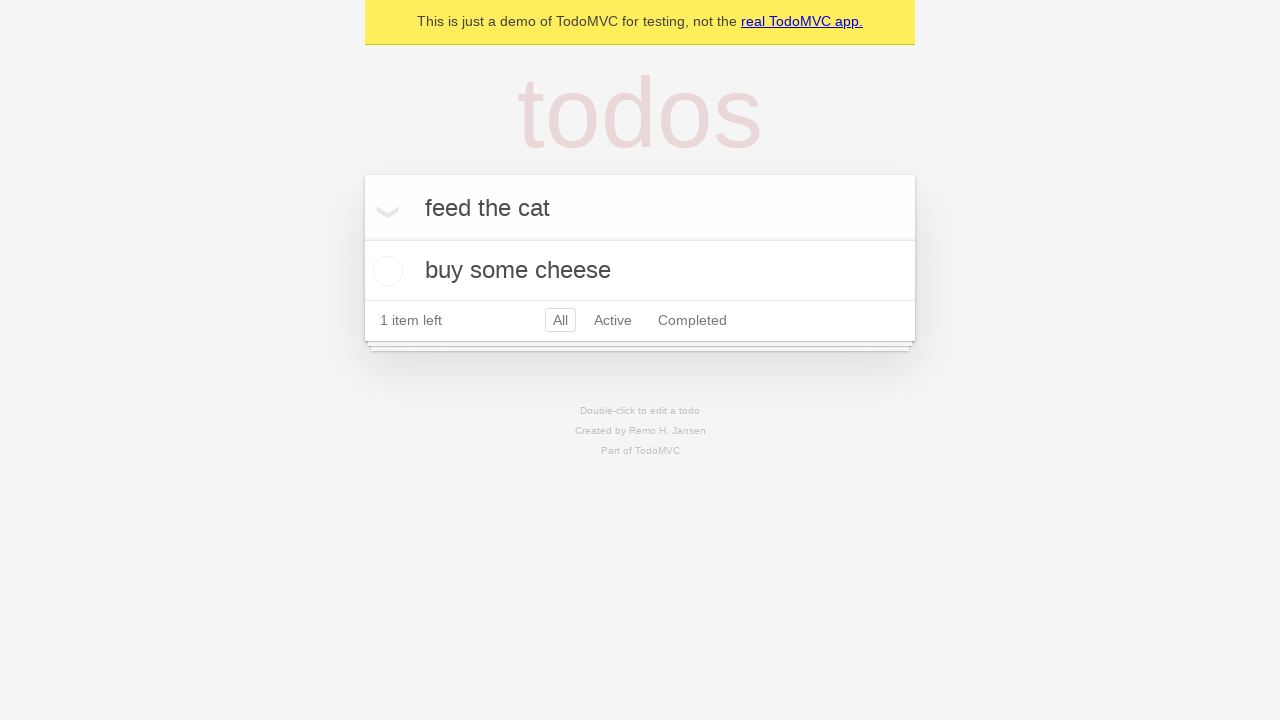

Pressed Enter to add second todo on internal:attr=[placeholder="What needs to be done?"i]
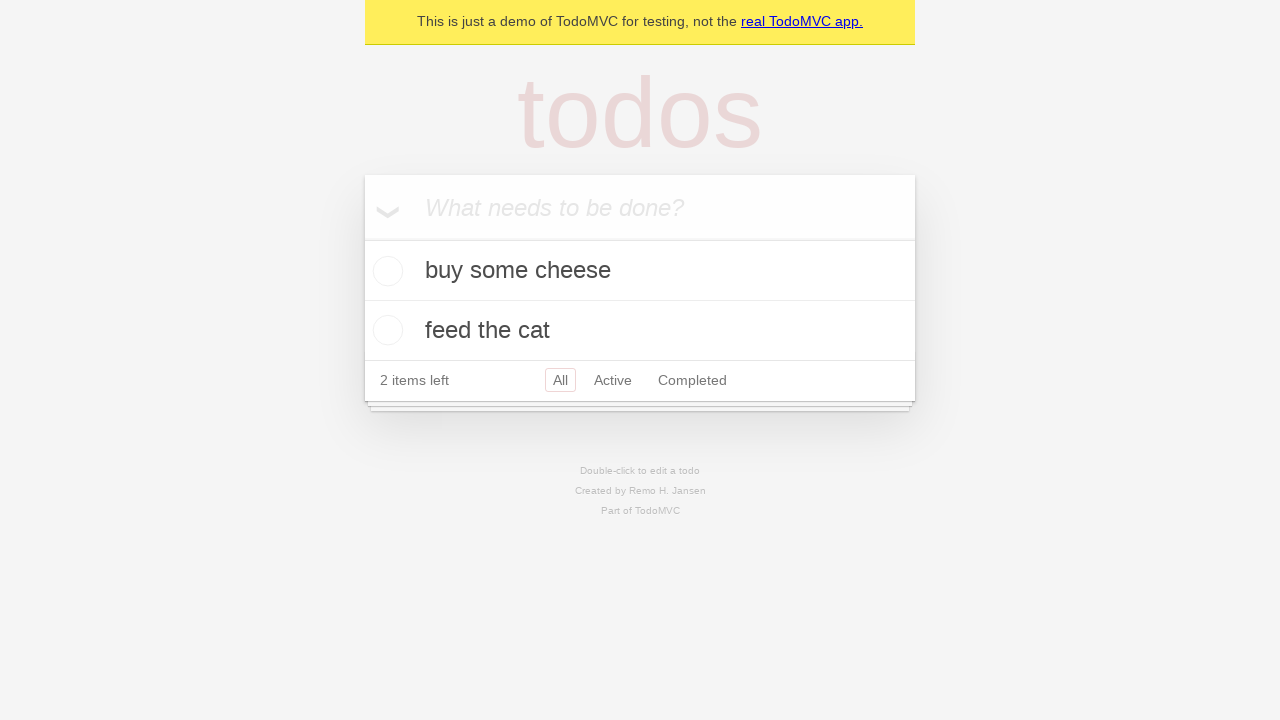

Filled todo input with 'book a doctors appointment' on internal:attr=[placeholder="What needs to be done?"i]
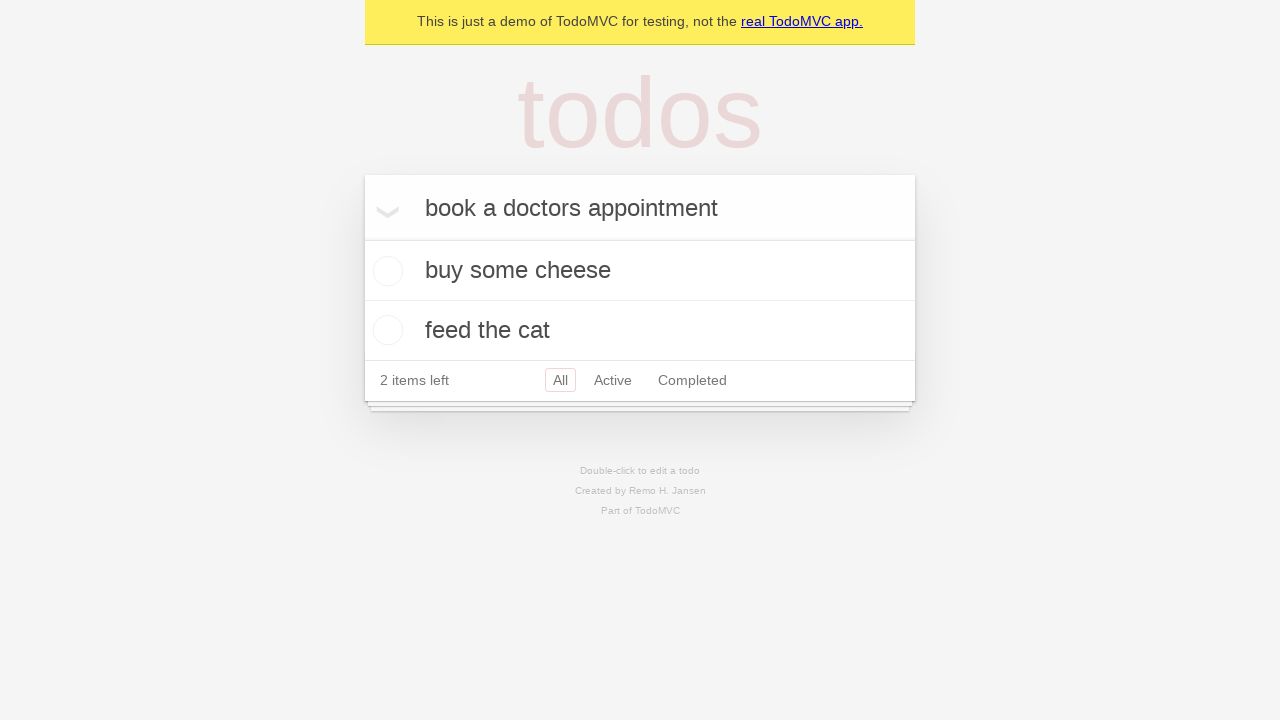

Pressed Enter to add third todo on internal:attr=[placeholder="What needs to be done?"i]
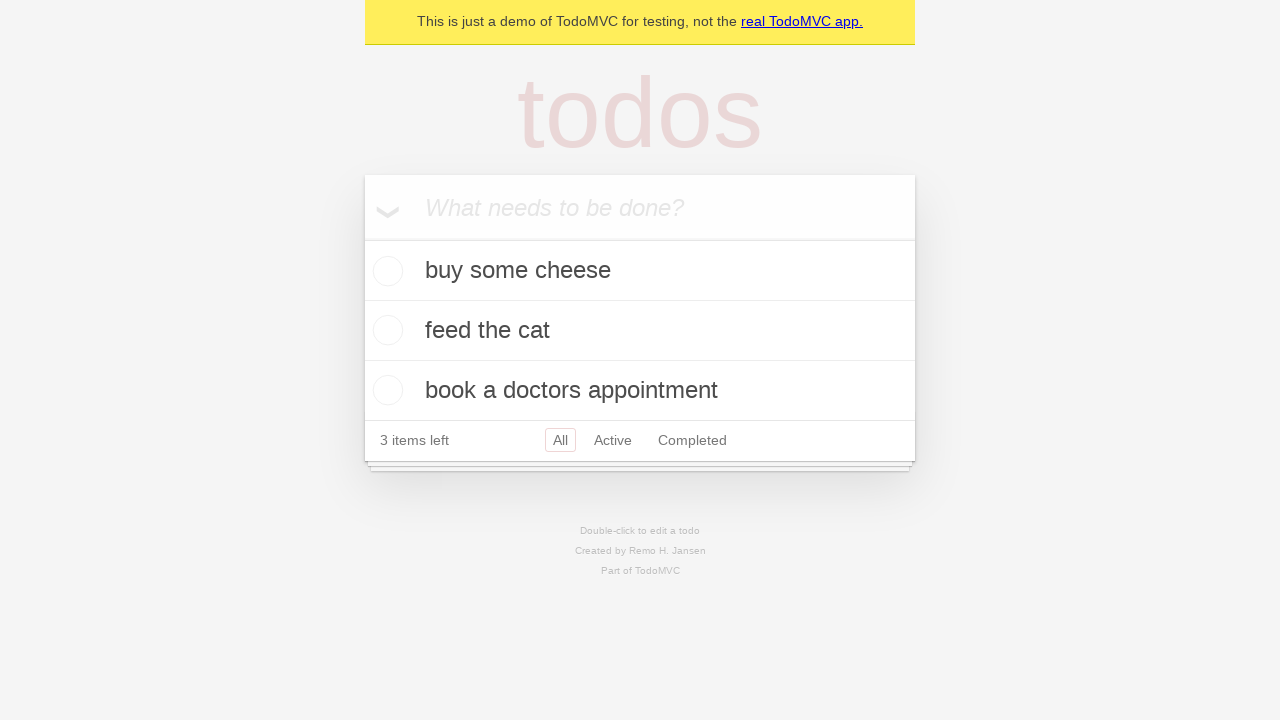

Double-clicked second todo to enter edit mode at (640, 331) on internal:testid=[data-testid="todo-item"s] >> nth=1
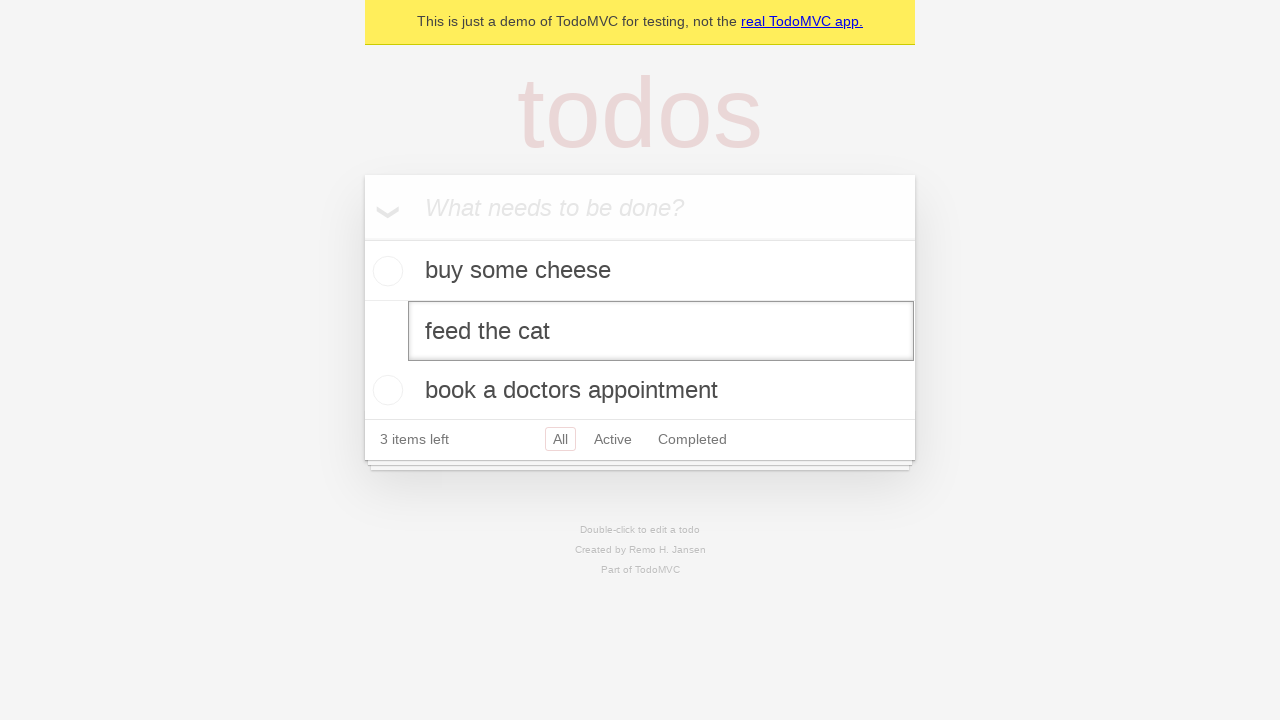

Filled edit textbox with 'buy some sausages' on internal:testid=[data-testid="todo-item"s] >> nth=1 >> internal:role=textbox[nam
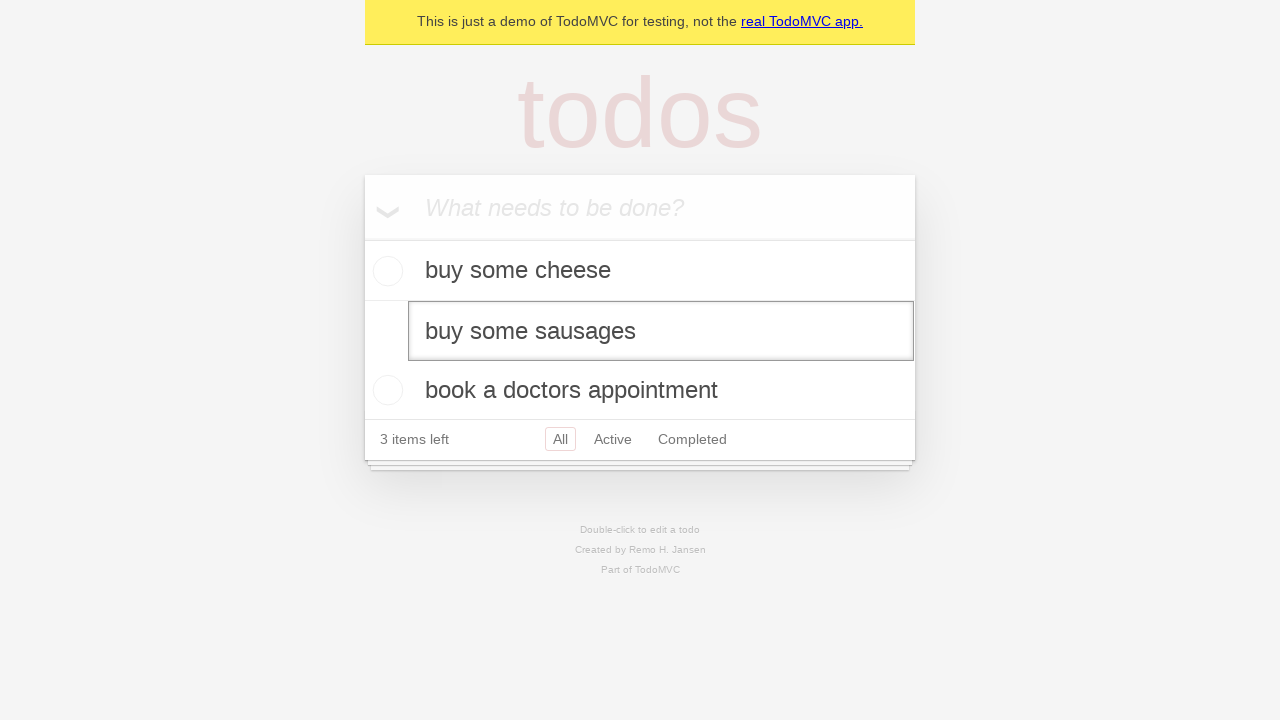

Pressed Escape key to cancel edits on internal:testid=[data-testid="todo-item"s] >> nth=1 >> internal:role=textbox[nam
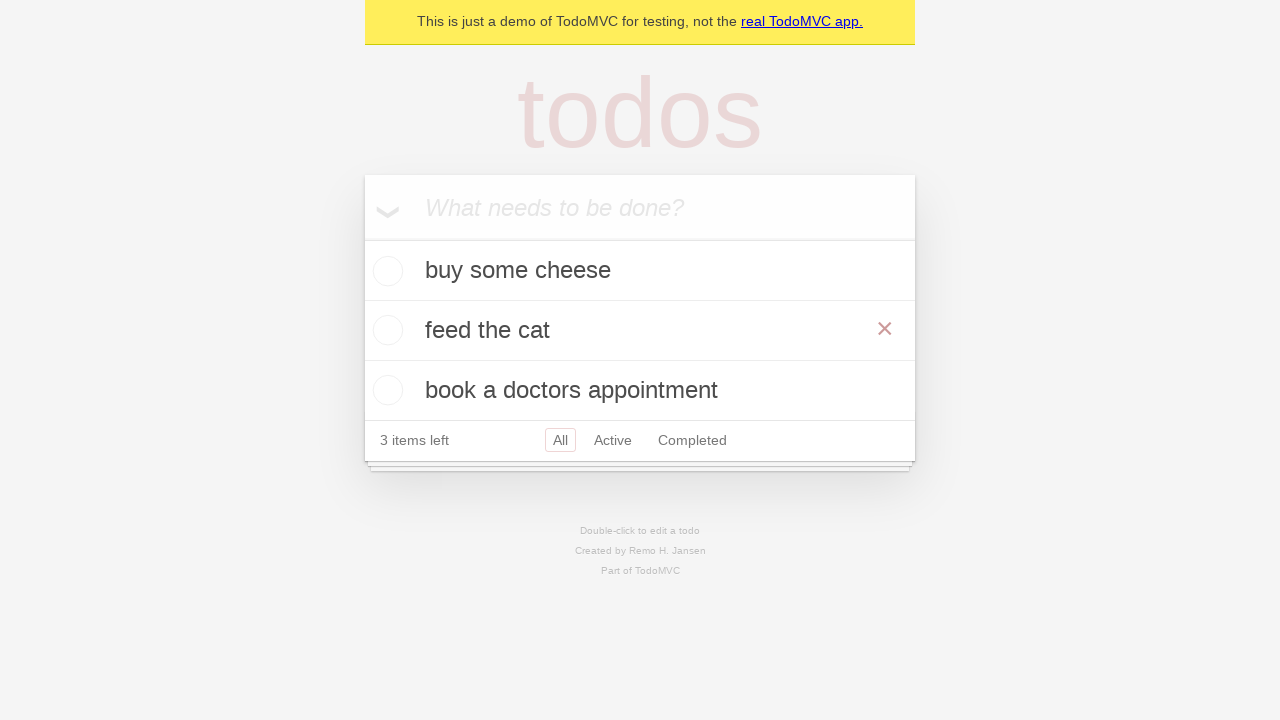

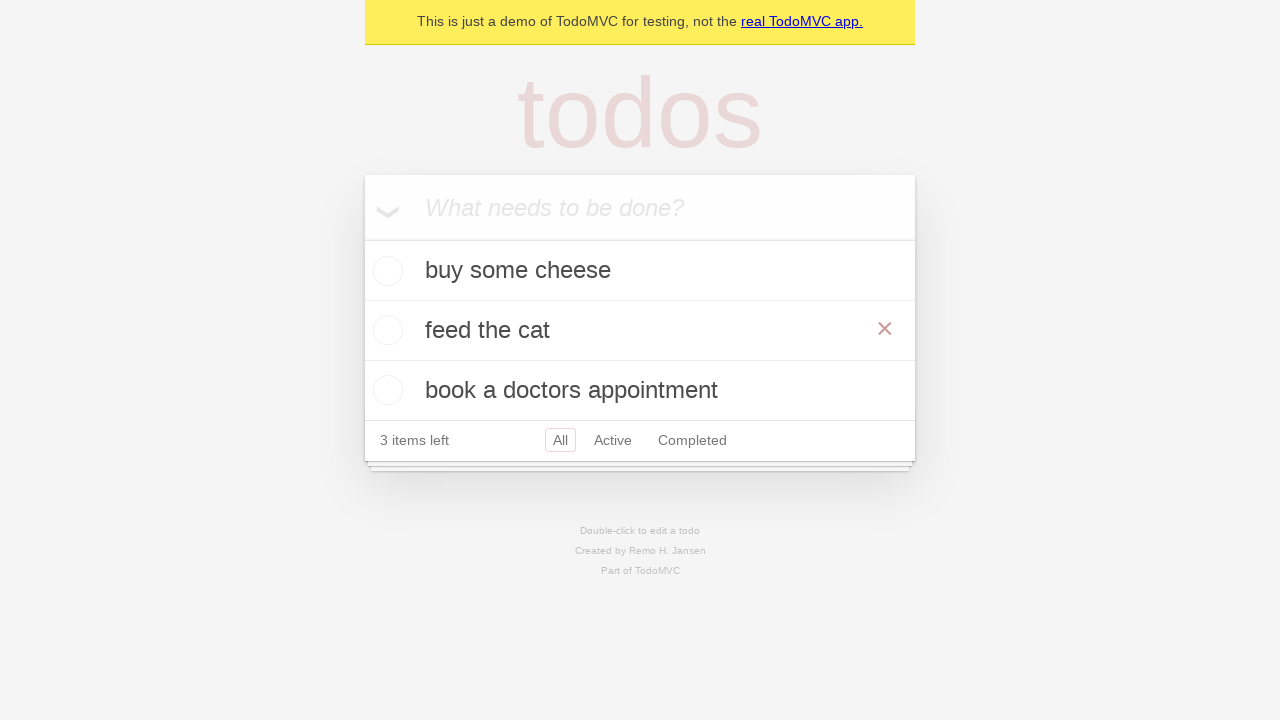